Tests JavaScript prompt alert functionality by clicking a button to trigger a prompt, entering text into the prompt dialog, and accepting it.

Starting URL: https://www.tutorialspoint.com/selenium/practice/alerts.php

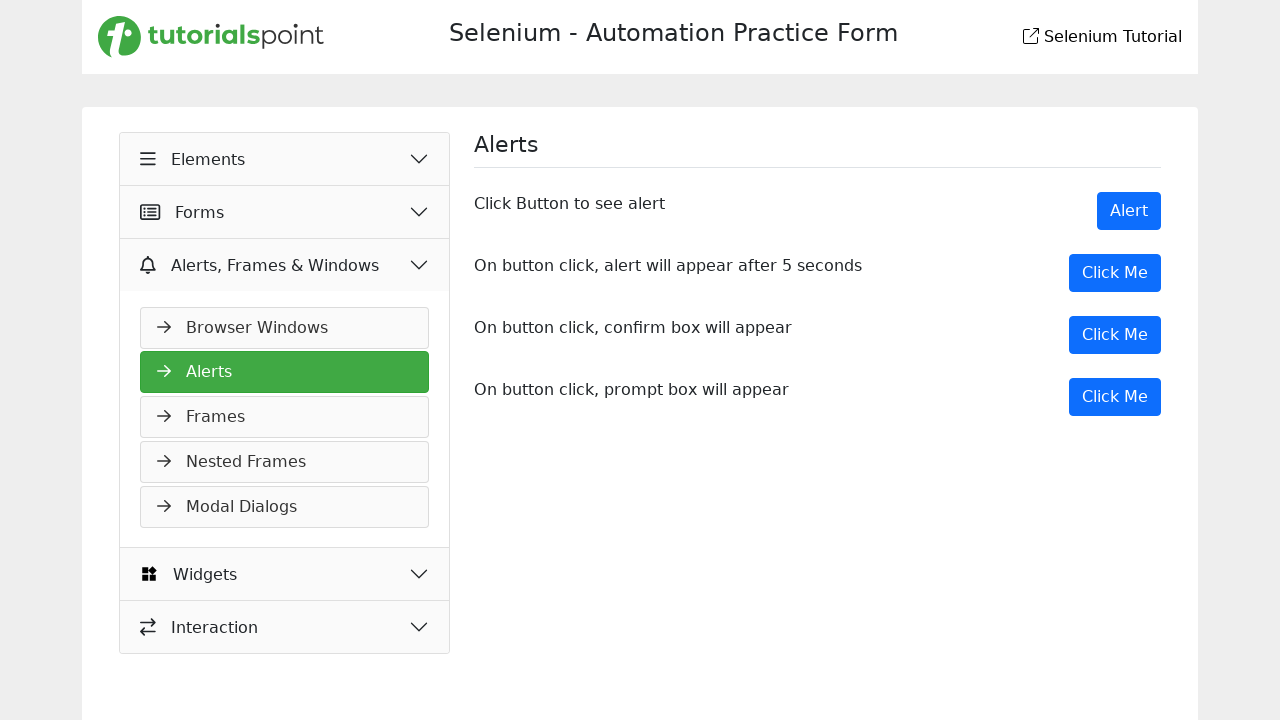

Navigated to alerts practice page
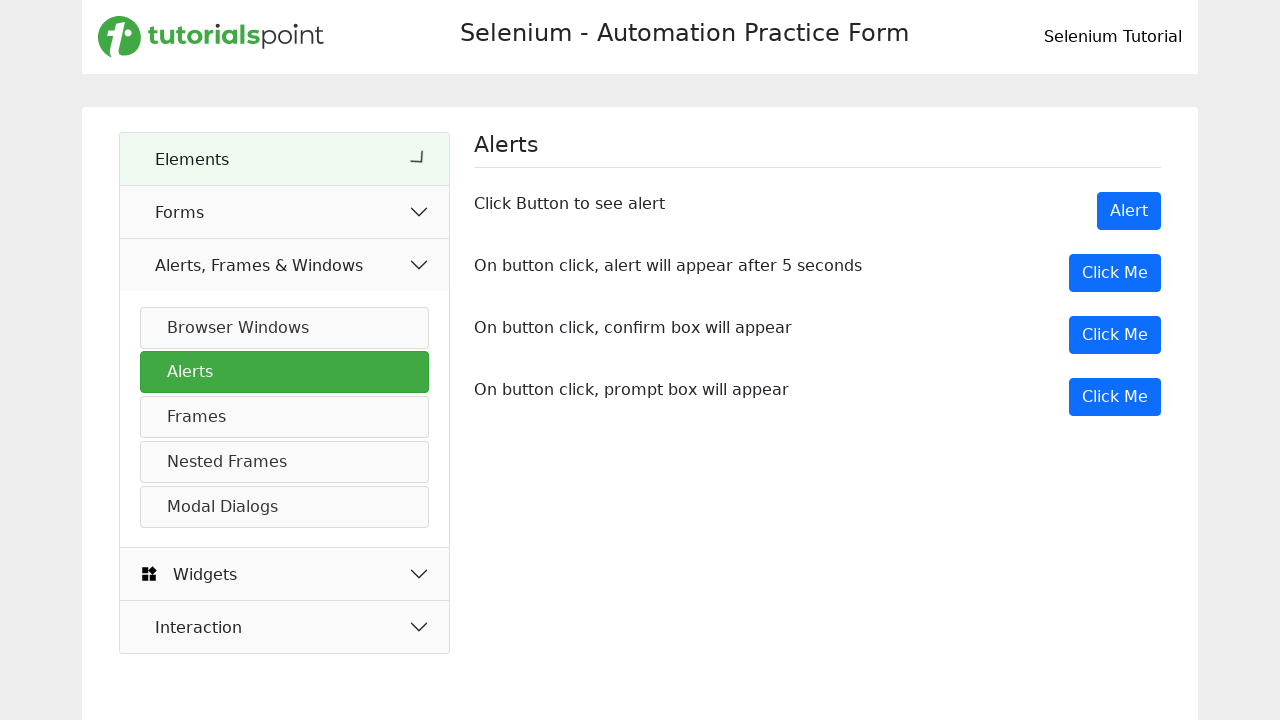

Clicked button to trigger prompt alert at (1115, 397) on button[onclick='myPromp()']
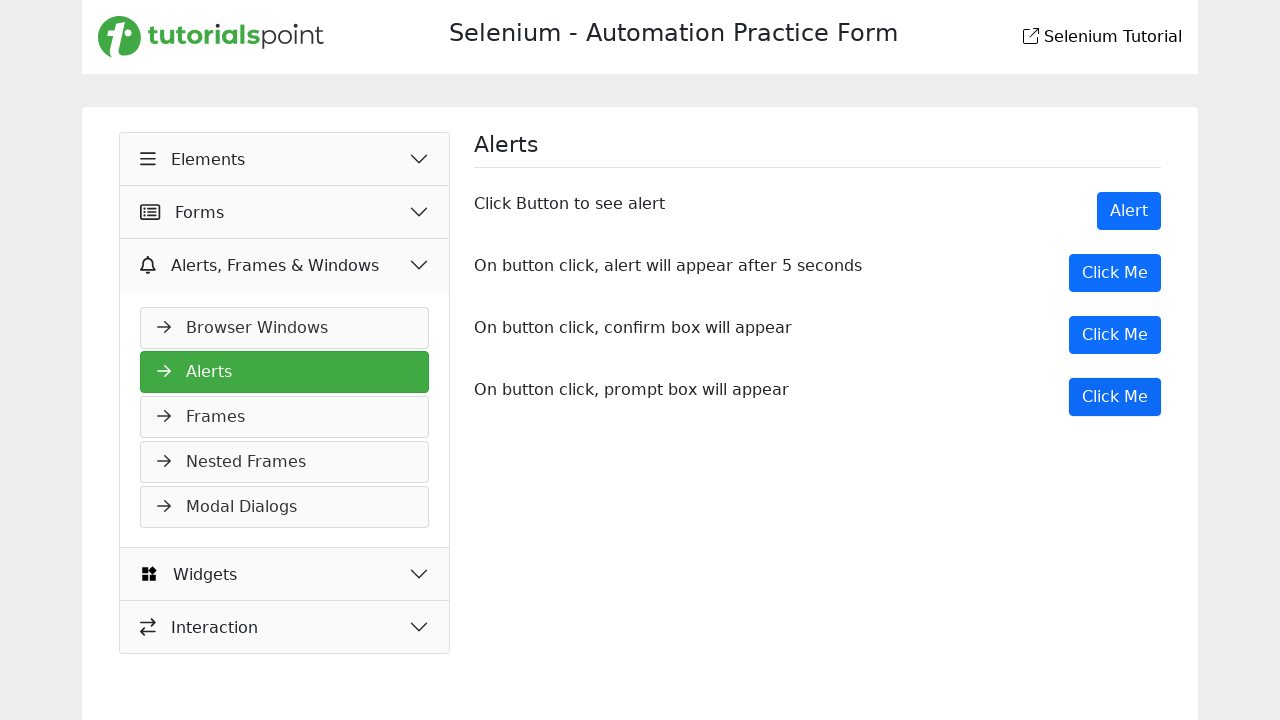

Set up dialog handler to accept prompt with text 'Selenium Practice'
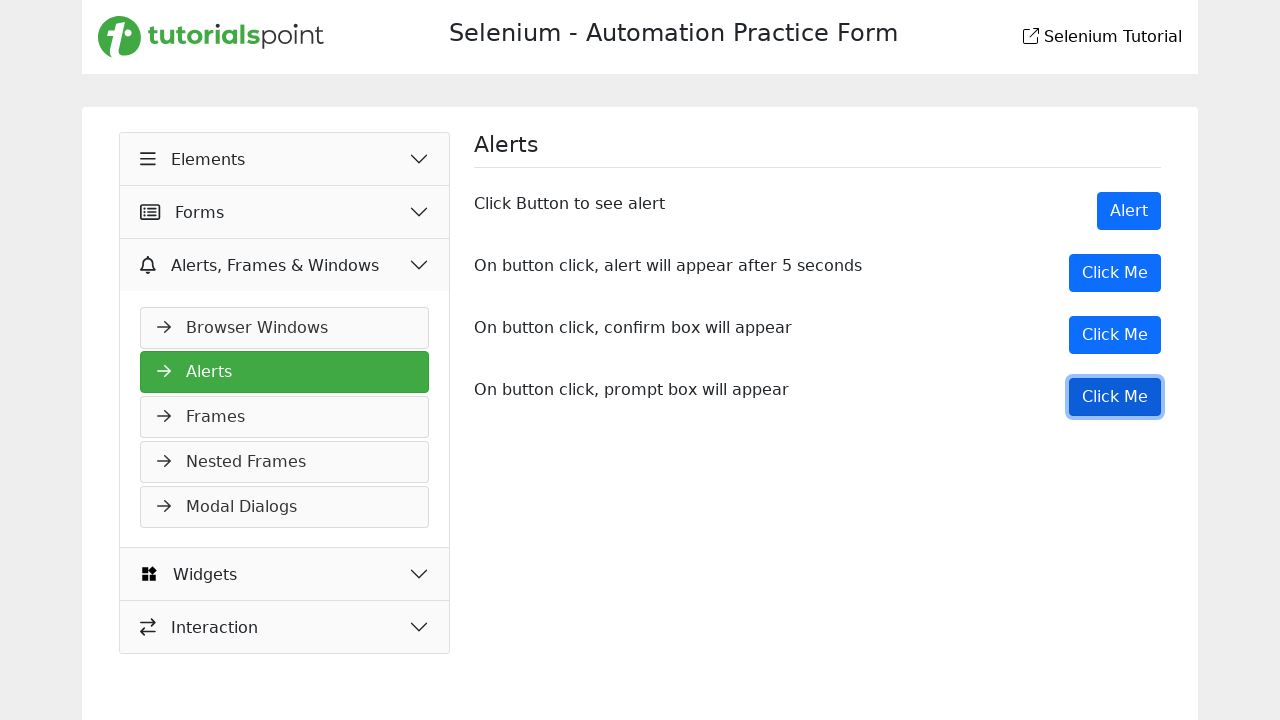

Clicked button again to trigger prompt alert with handler active at (1115, 397) on button[onclick='myPromp()']
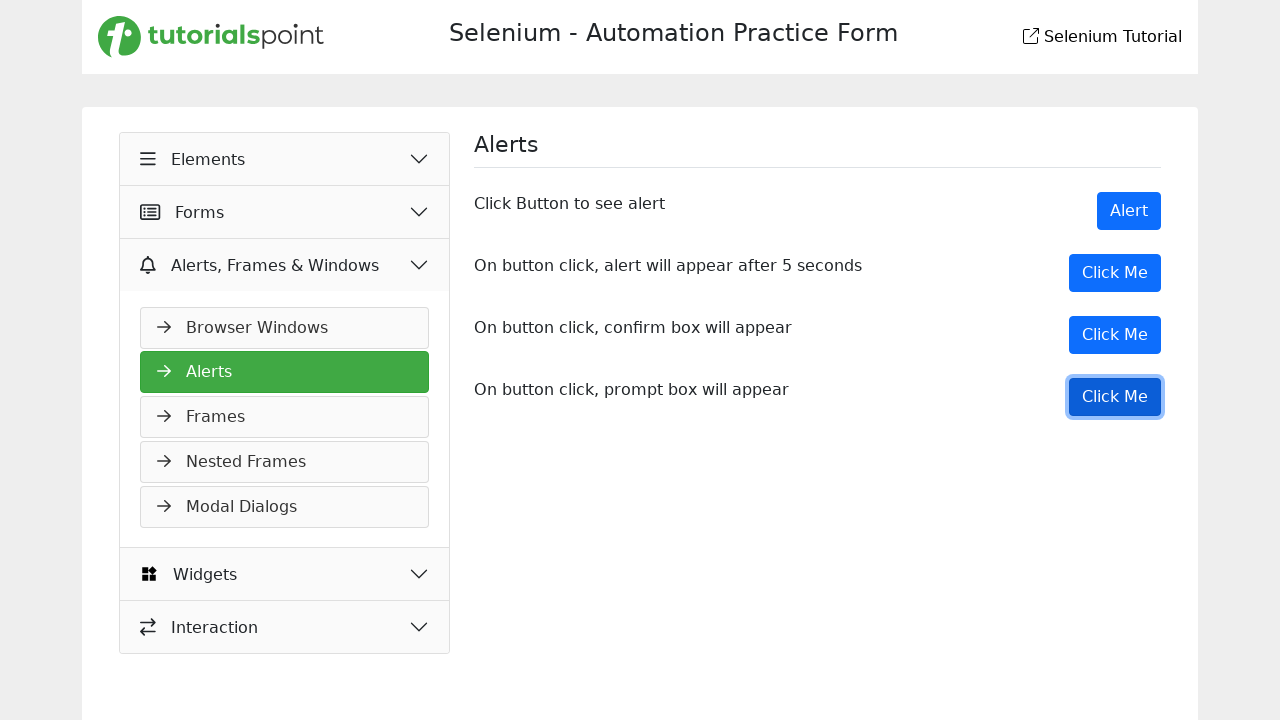

Waited for dialog interaction to complete
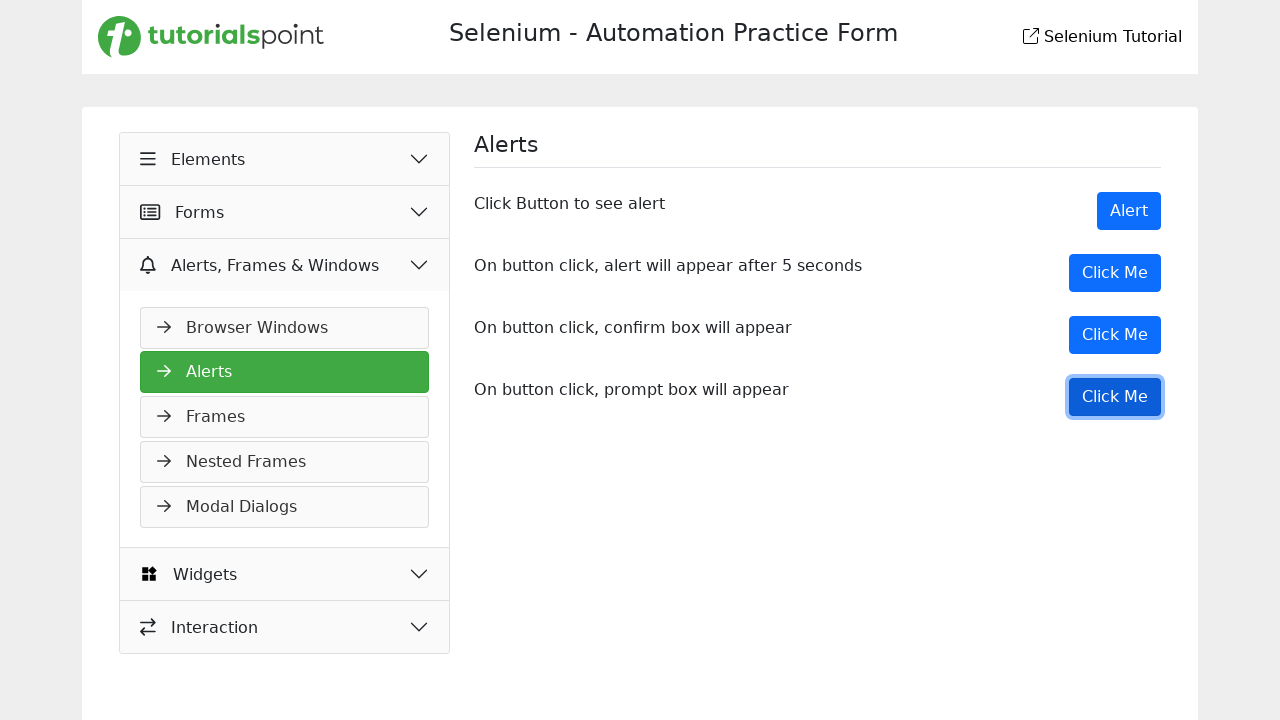

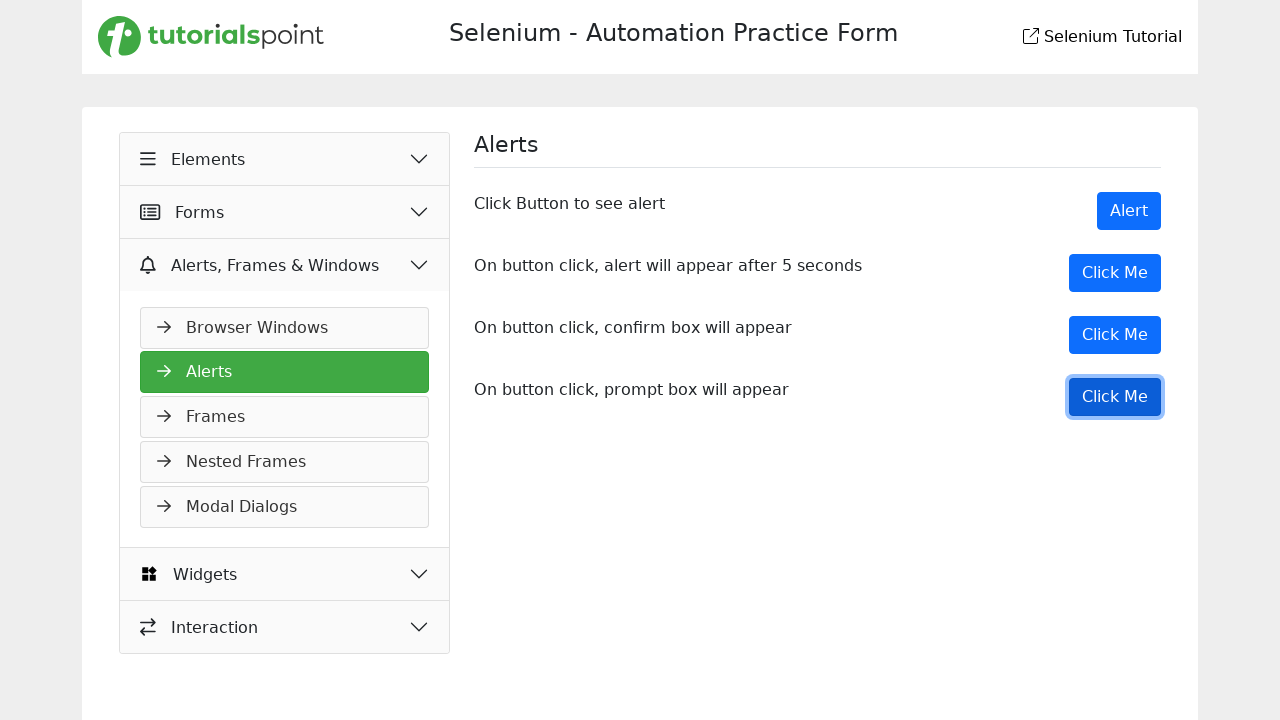